Tests adding and removing elements by clicking the Add Element button, verifying a Delete button appears, then clicking Delete and verifying it disappears.

Starting URL: https://the-internet.herokuapp.com/add_remove_elements/

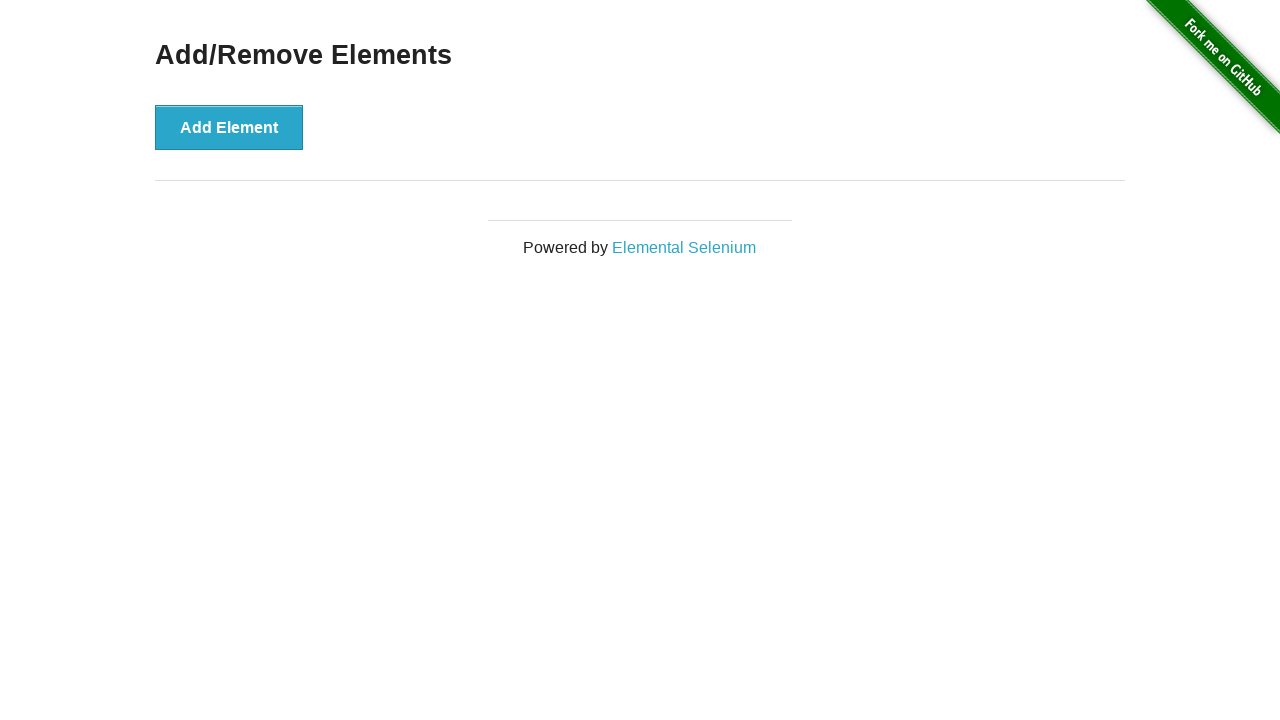

Clicked Add Element button at (229, 127) on button:has-text('Add Element')
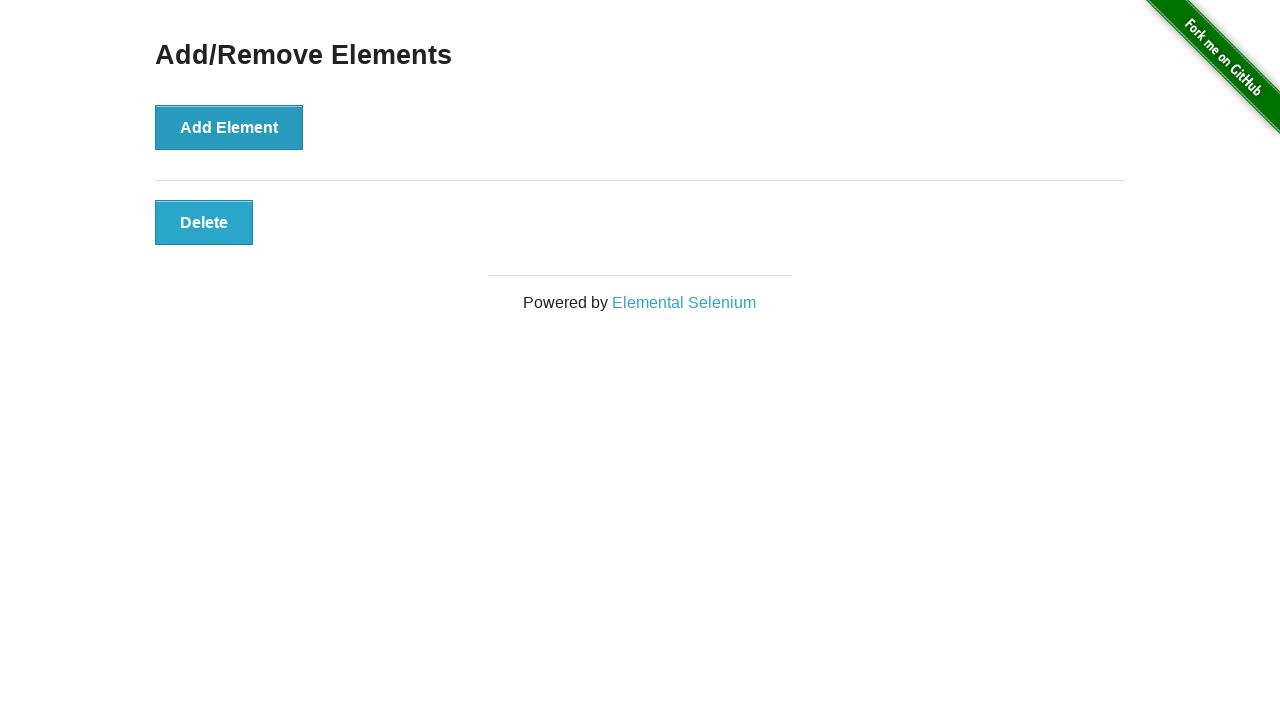

Delete button appeared after adding element
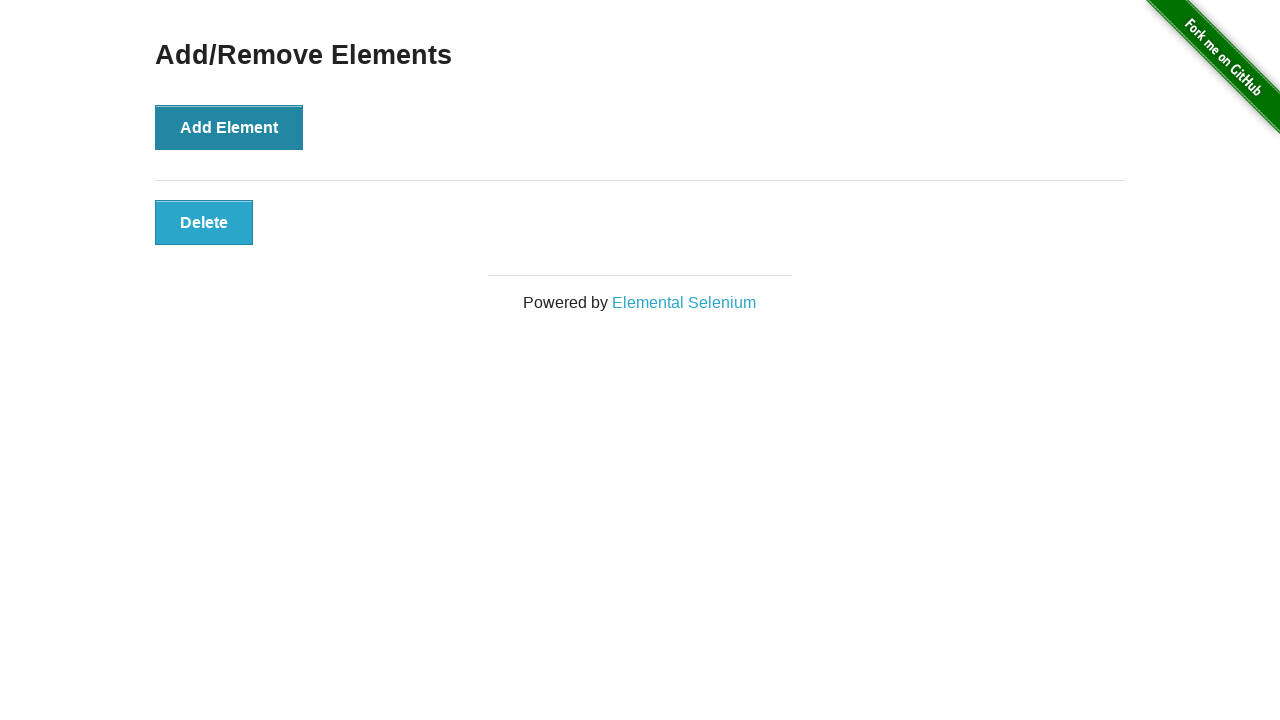

Clicked Delete button to remove element at (204, 222) on button:has-text('Delete')
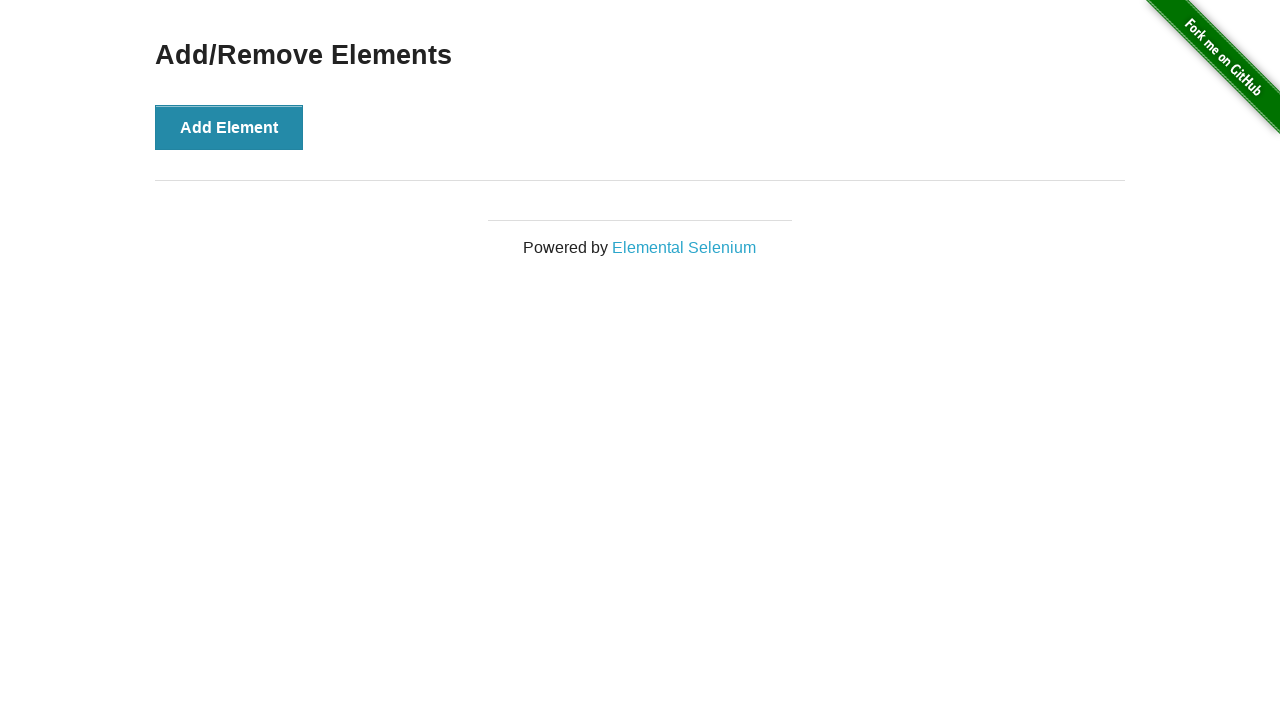

Delete button disappeared after removal
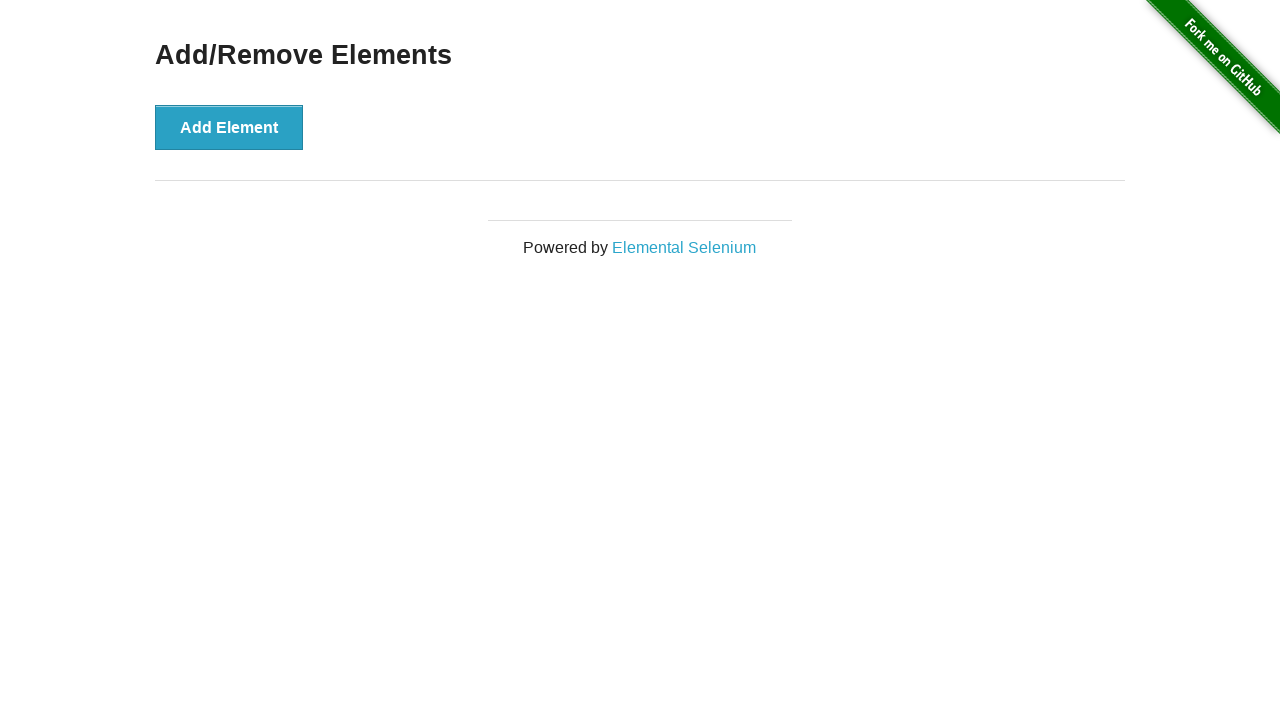

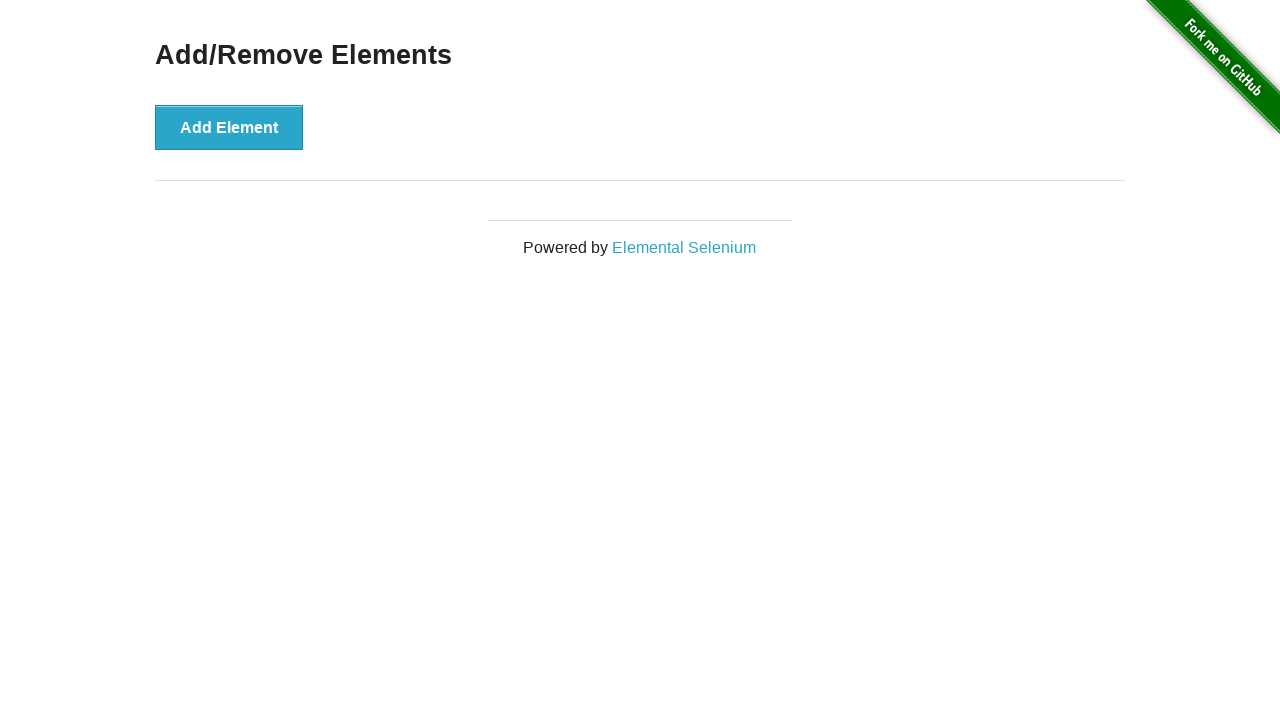